Tests completing a web form by filling in personal details, selecting radio buttons, checkboxes, dropdown, and submitting

Starting URL: https://formy-project.herokuapp.com/

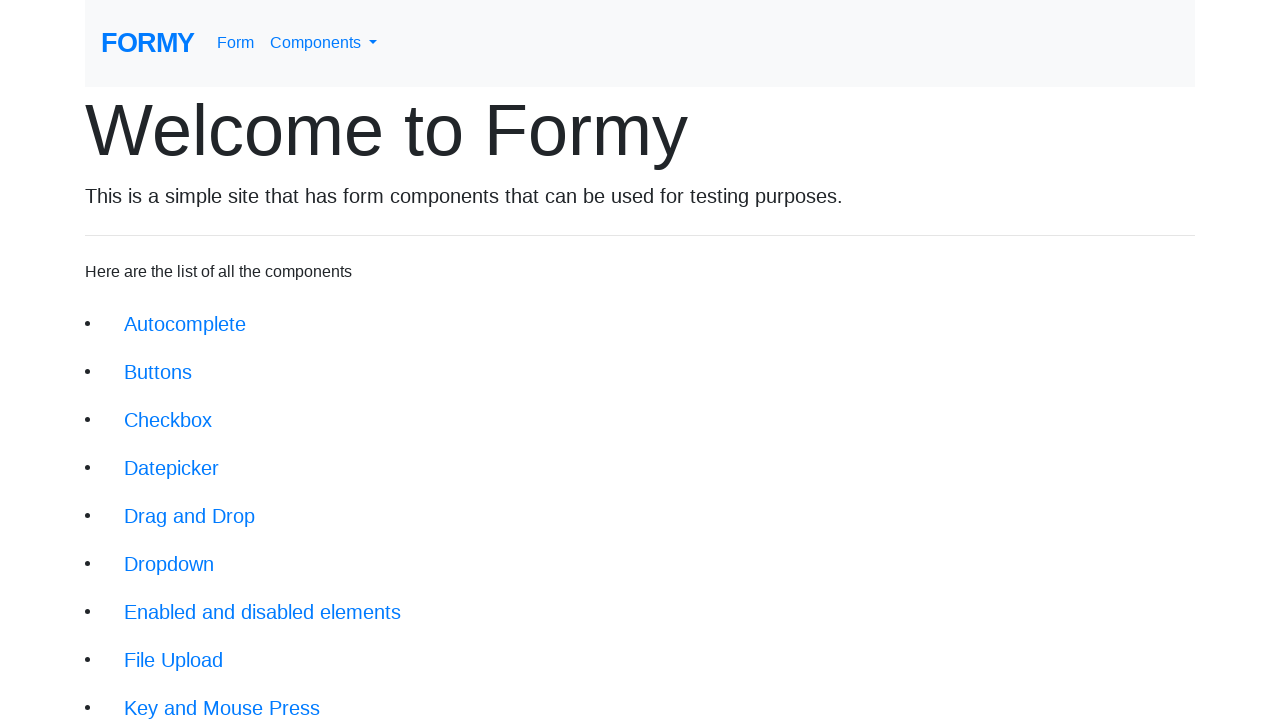

Clicked link to navigate to form page at (216, 696) on xpath=//div/li/a[@href='/form']
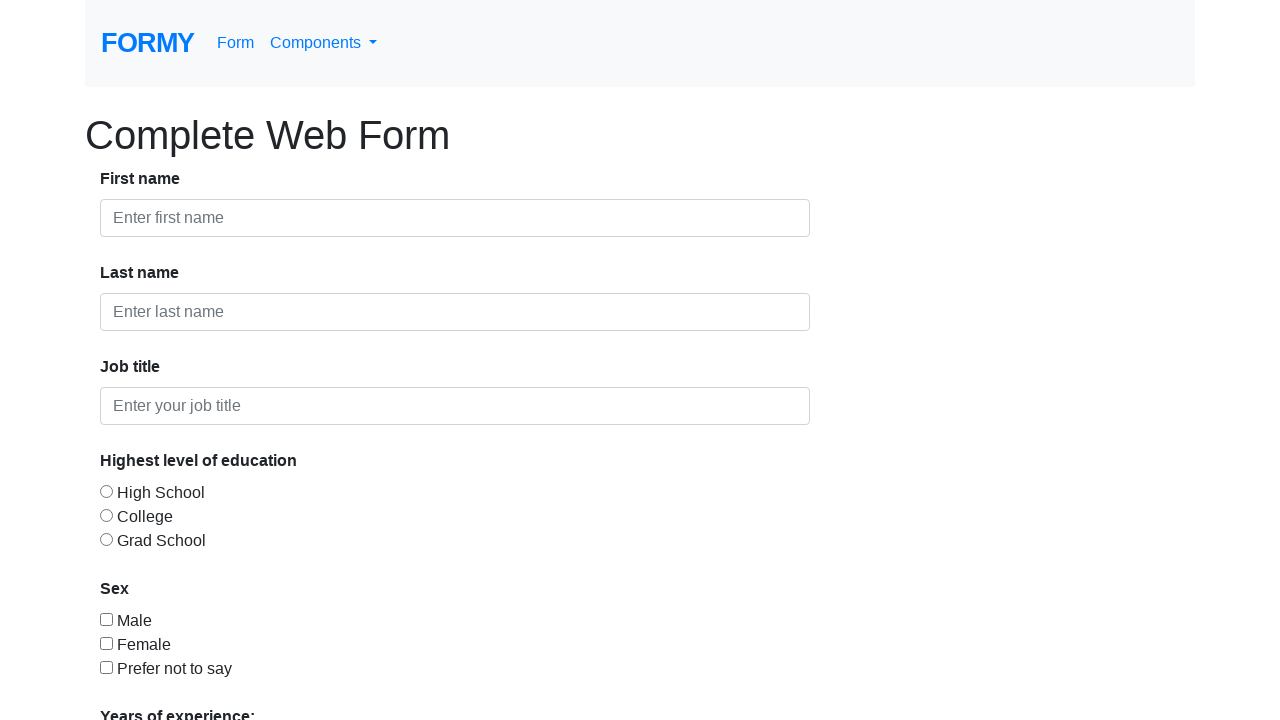

Filled first name field with 'John' on #first-name
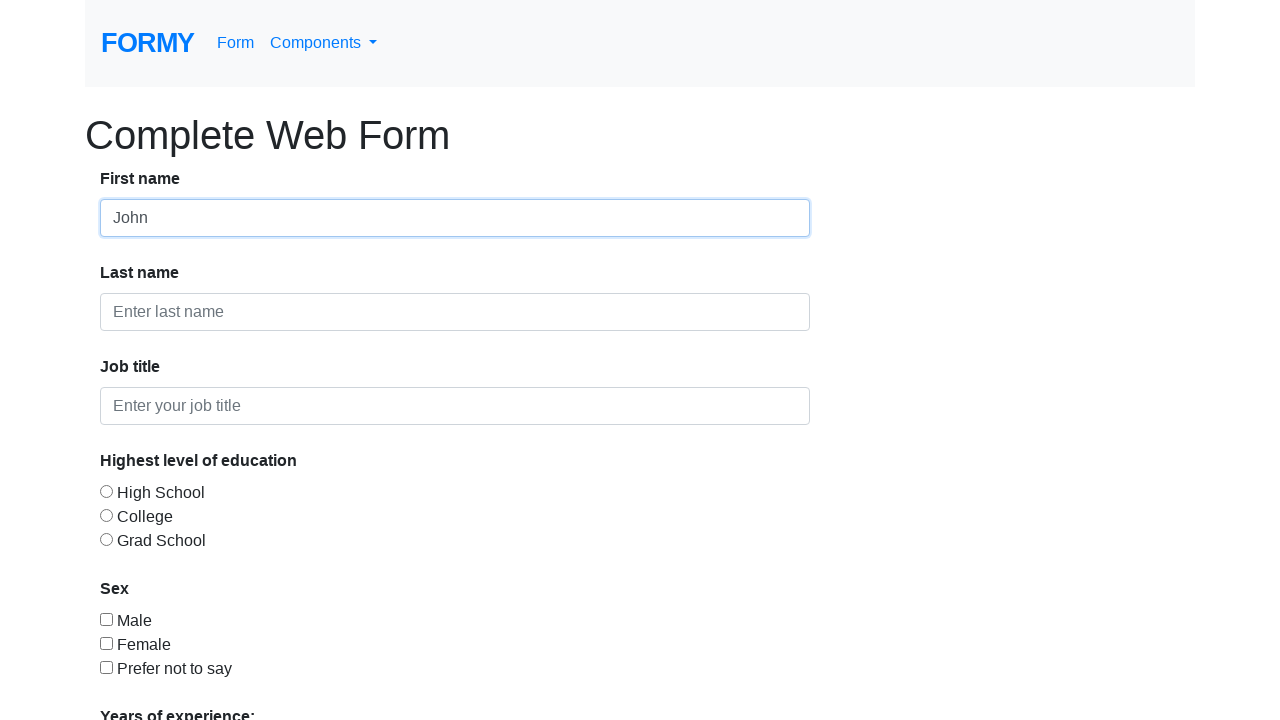

Filled last name field with 'Doe' on #last-name
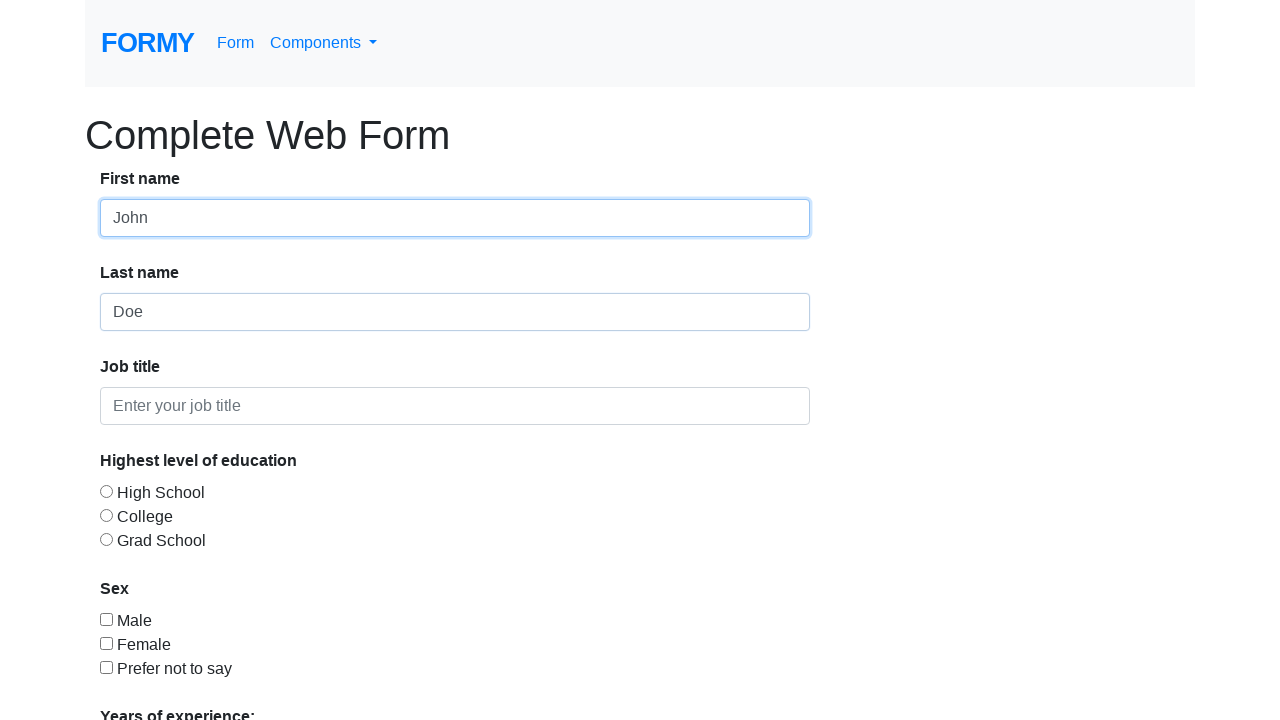

Filled job title field with 'Unemployed' on #job-title
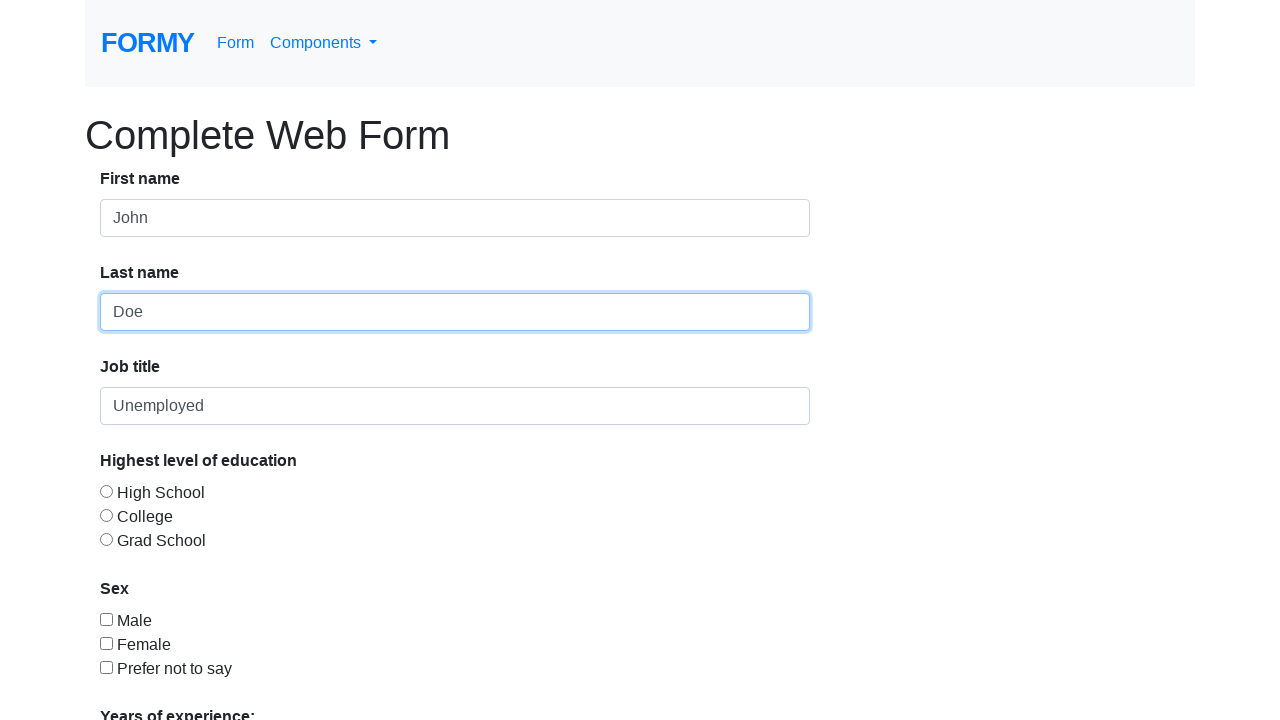

Selected radio button option 3 at (106, 539) on #radio-button-3
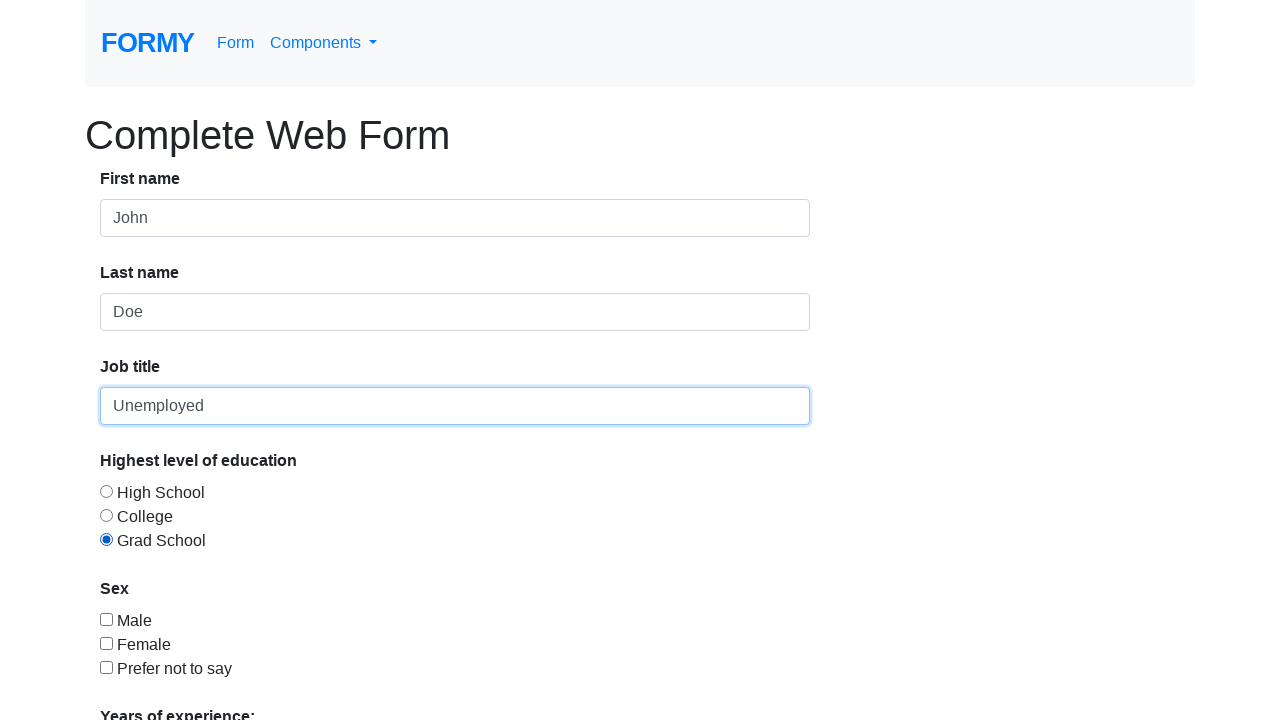

Checked checkbox option 3 at (106, 667) on #checkbox-3
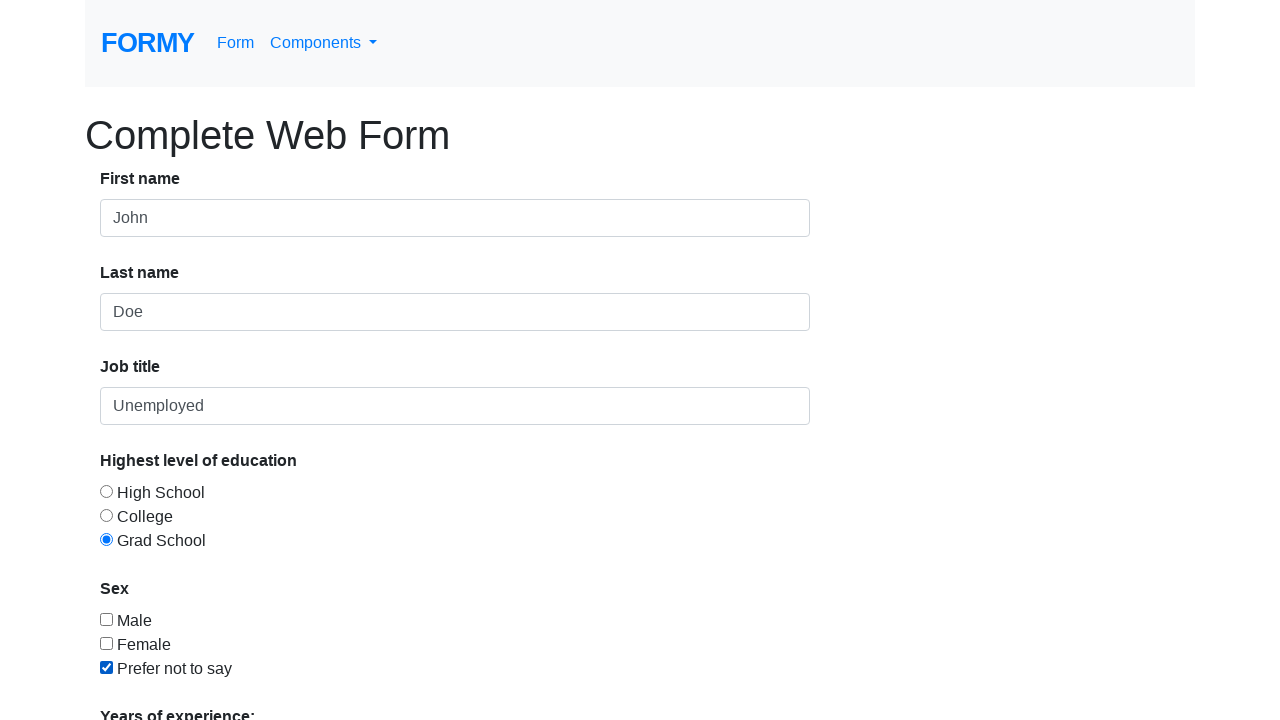

Selected dropdown option with value '1' on #select-menu
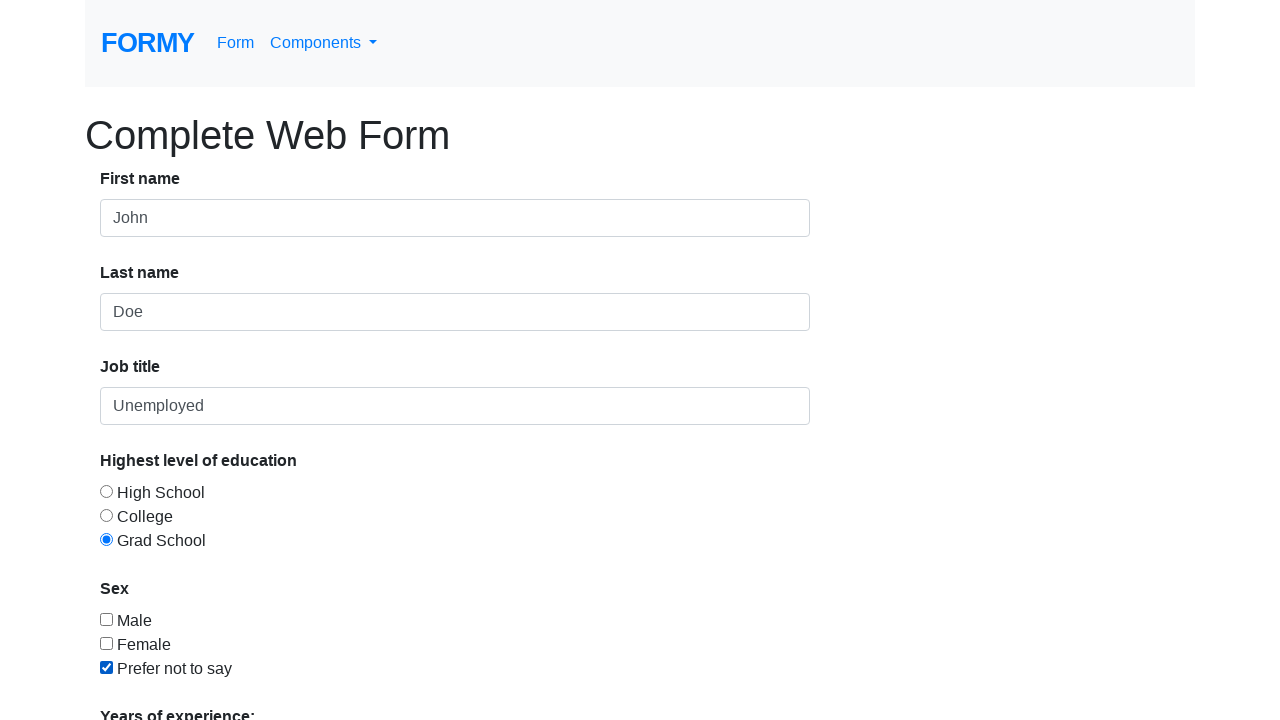

Clicked submit button to submit form at (148, 680) on xpath=//div/a[@href='/thanks']
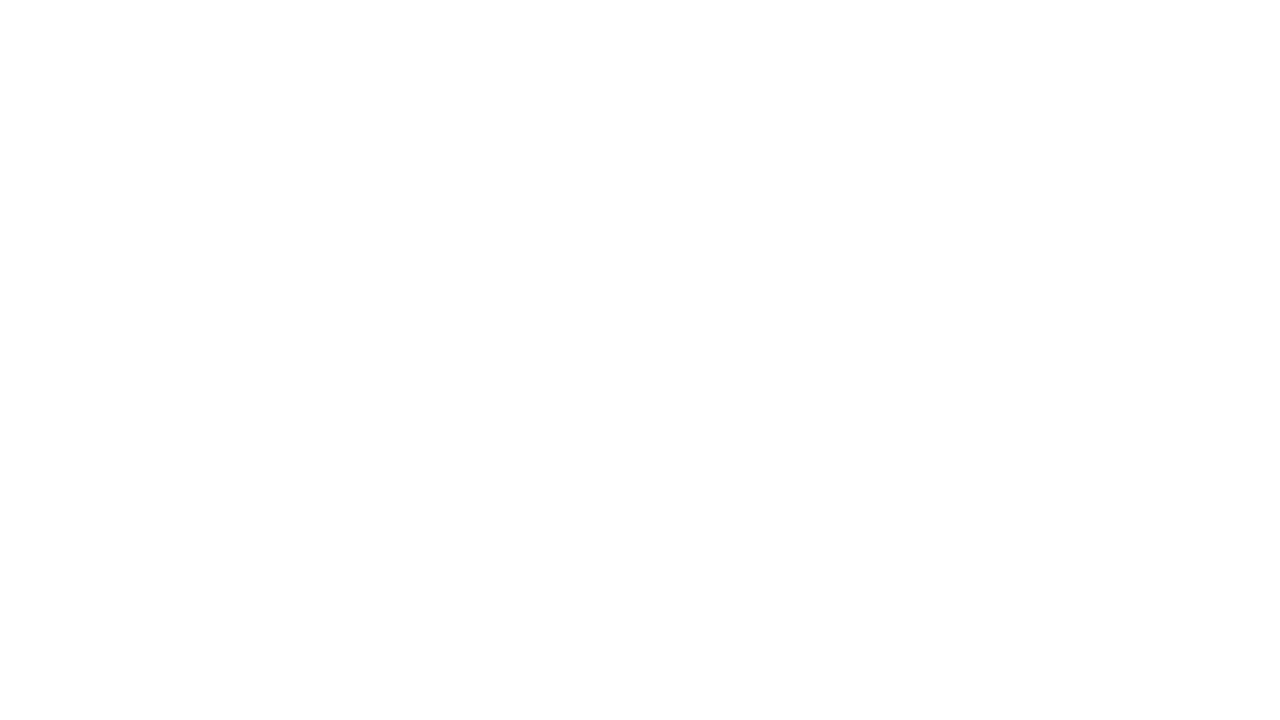

Success message appeared confirming form submission
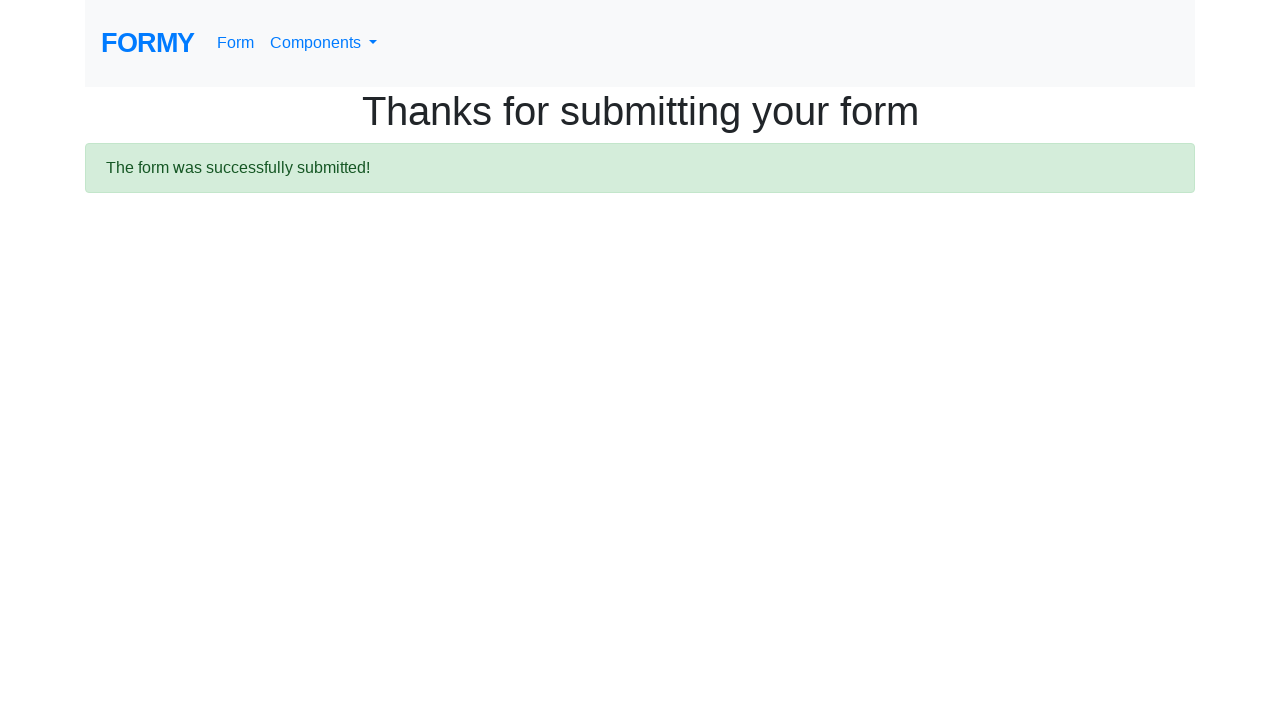

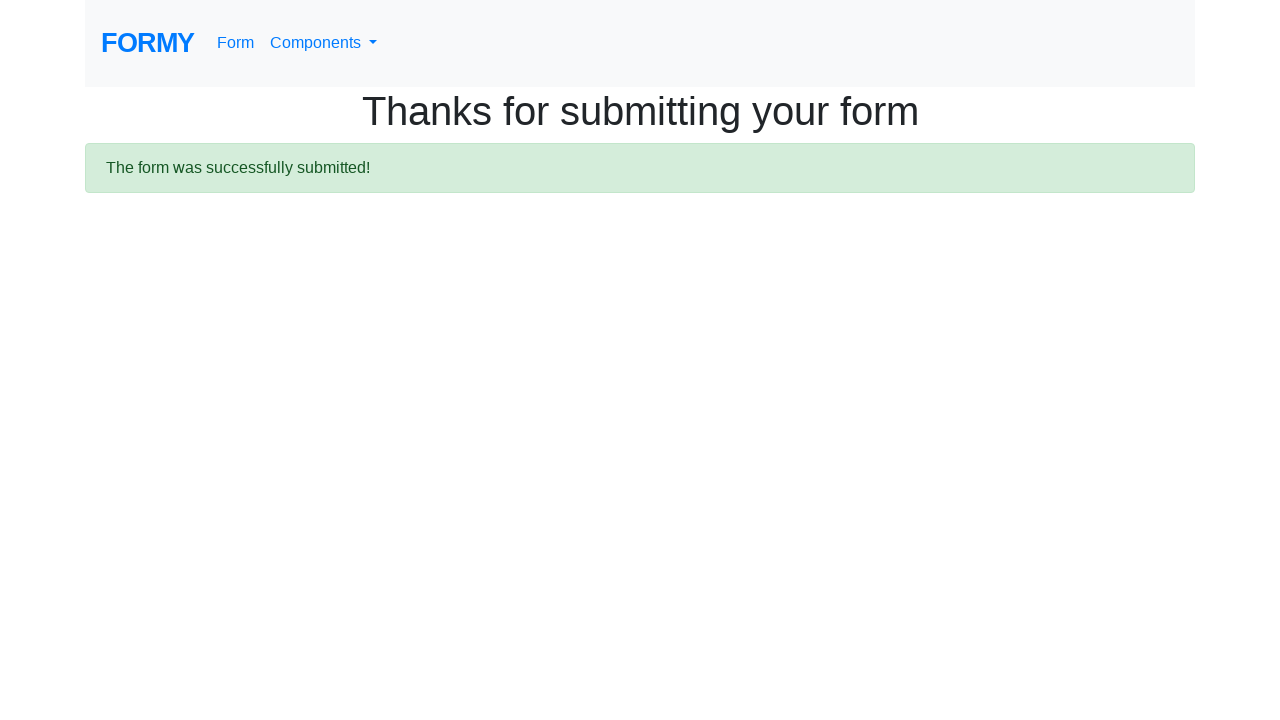